Tests student registration form submission with a short (9-digit) phone number to verify form validation behavior, filling all fields and attempting submission.

Starting URL: https://demoqa.com/automation-practice-form

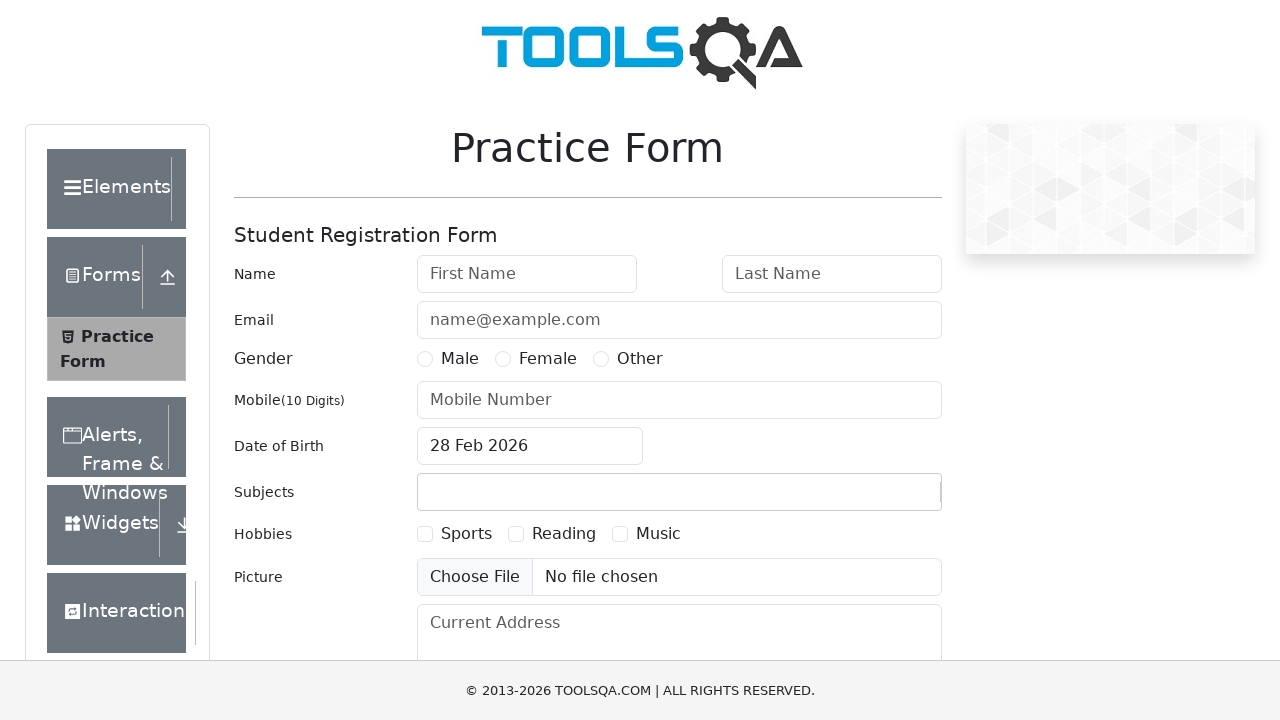

Student registration form loaded and verified
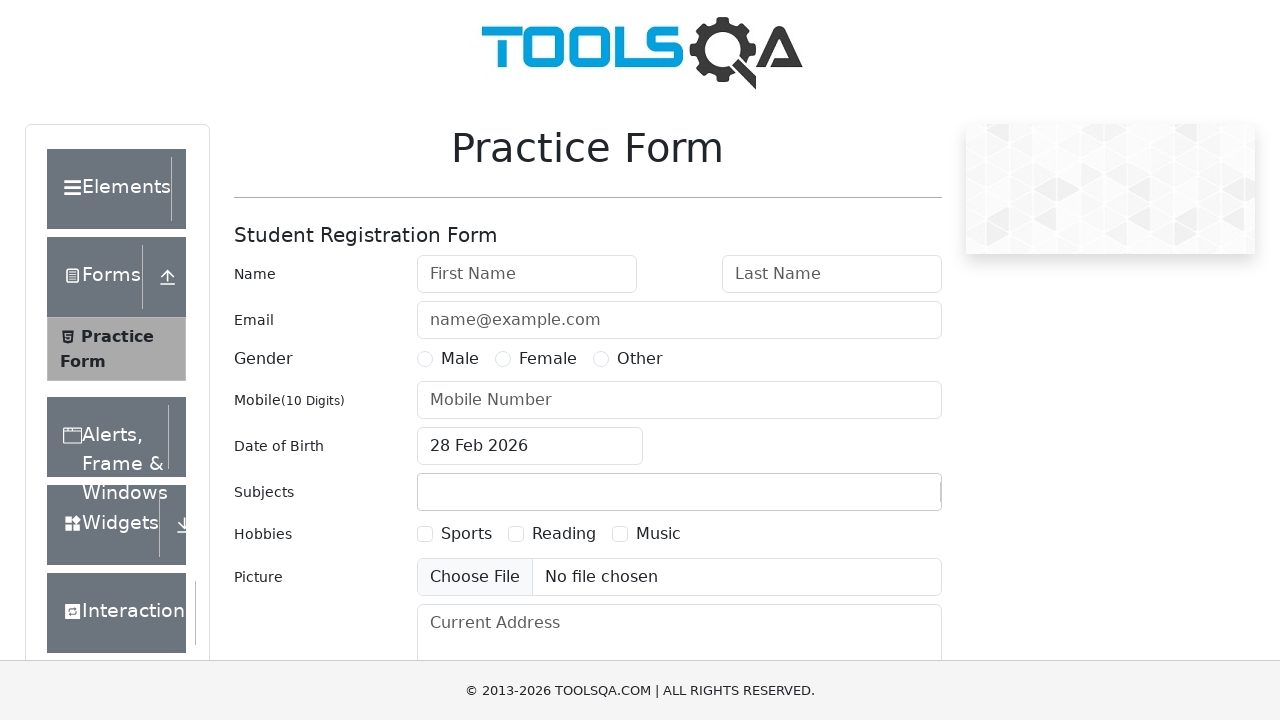

Filled first name field with 'Sarah' on #firstName
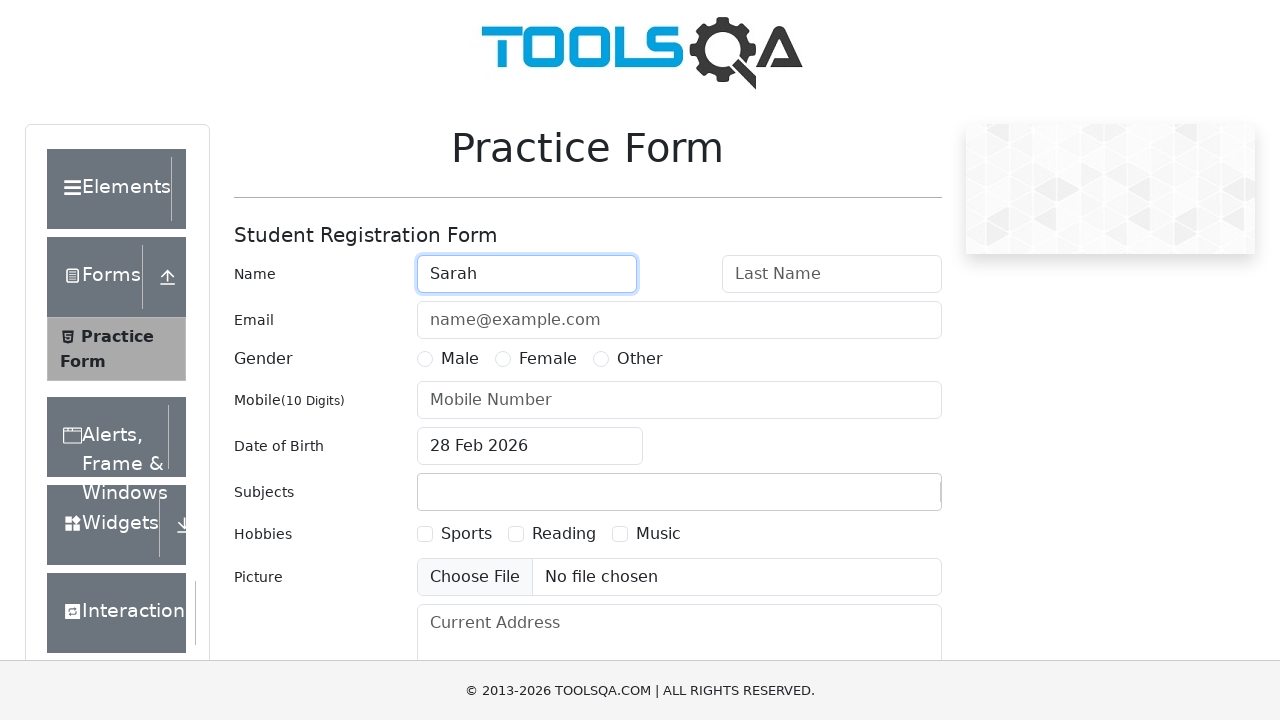

Filled last name field with 'Williams' on #lastName
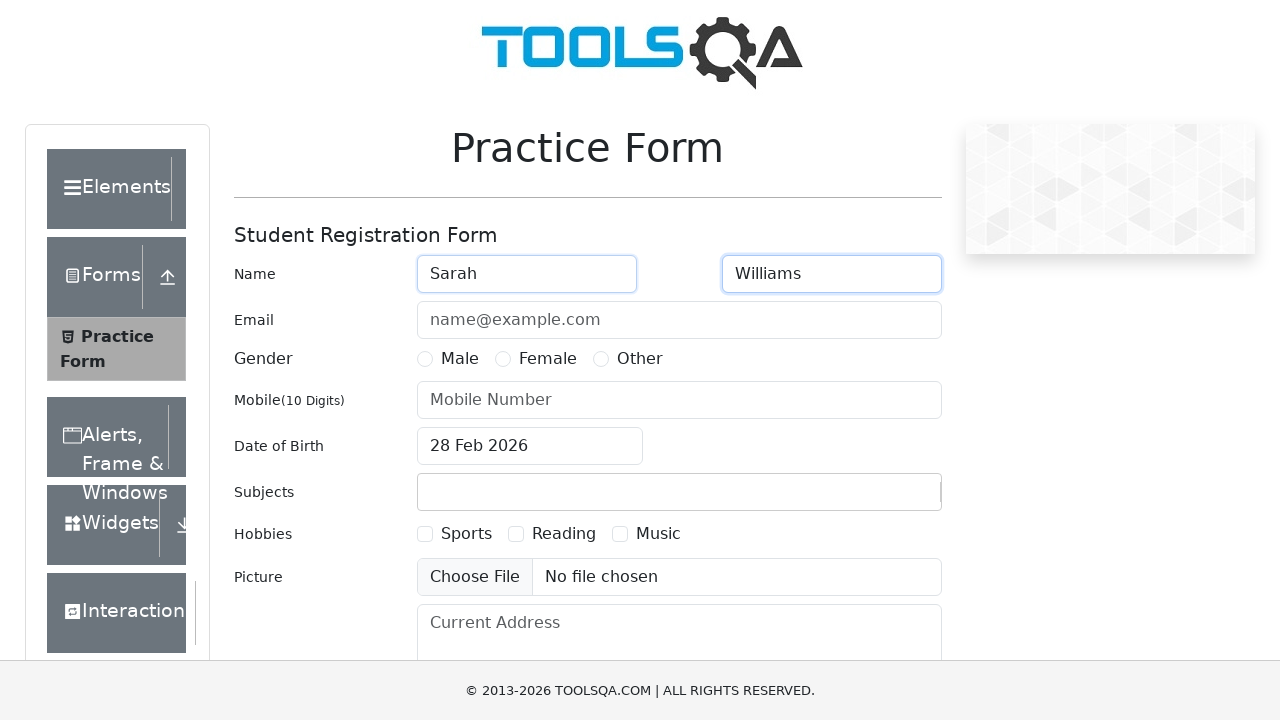

Filled email field with 'swil87@gmail.com' on #userEmail
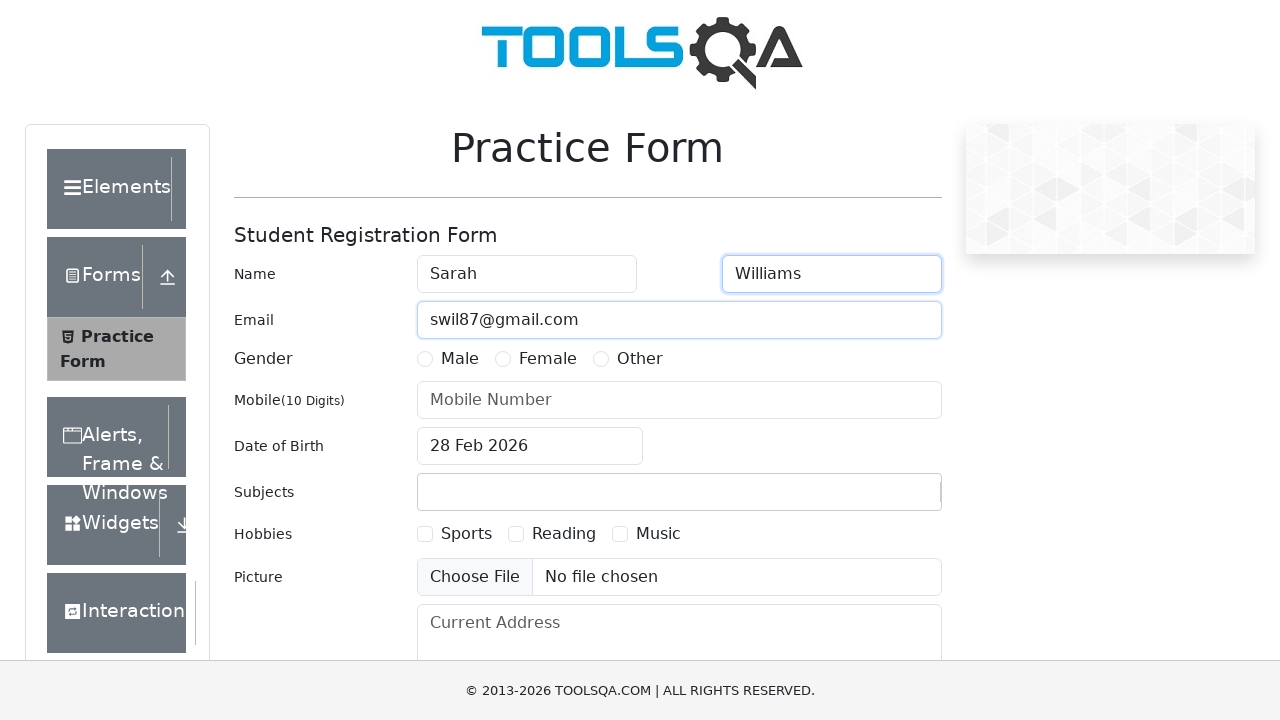

Selected 'Other' gender option at (640, 359) on #genterWrapper >> text=Other
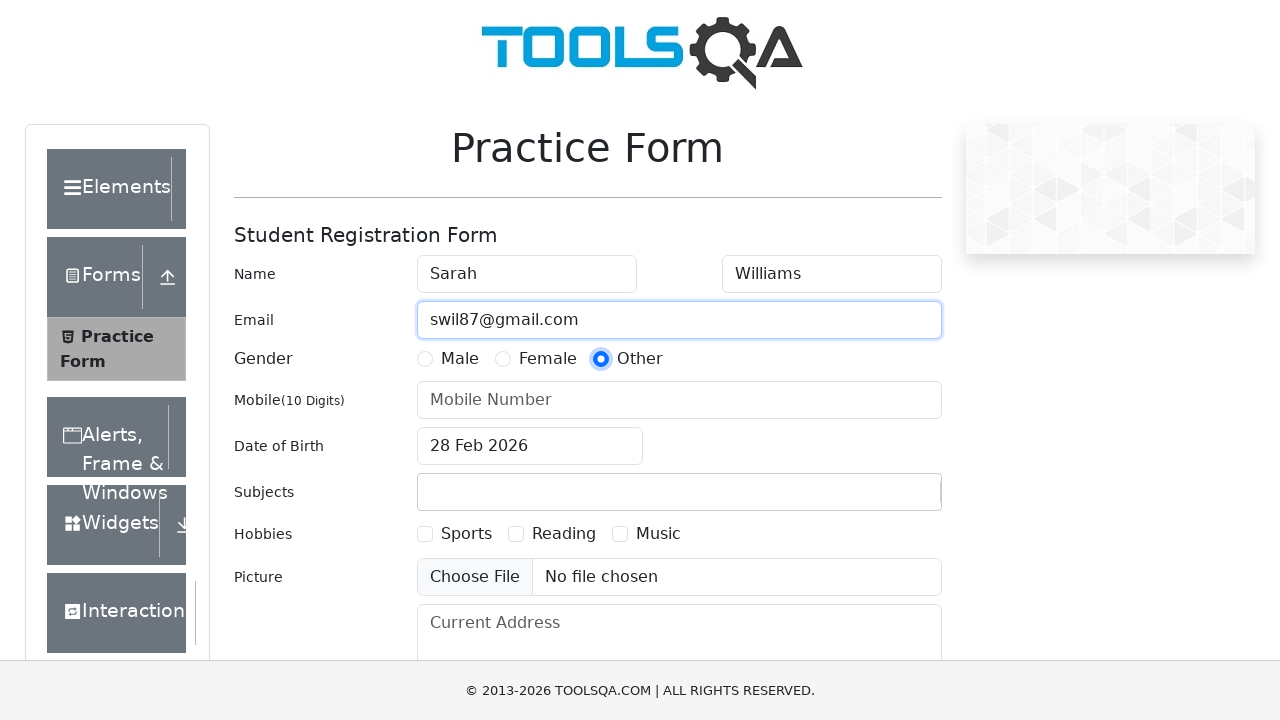

Filled phone number with short 9-digit number '555123456' on #userNumber
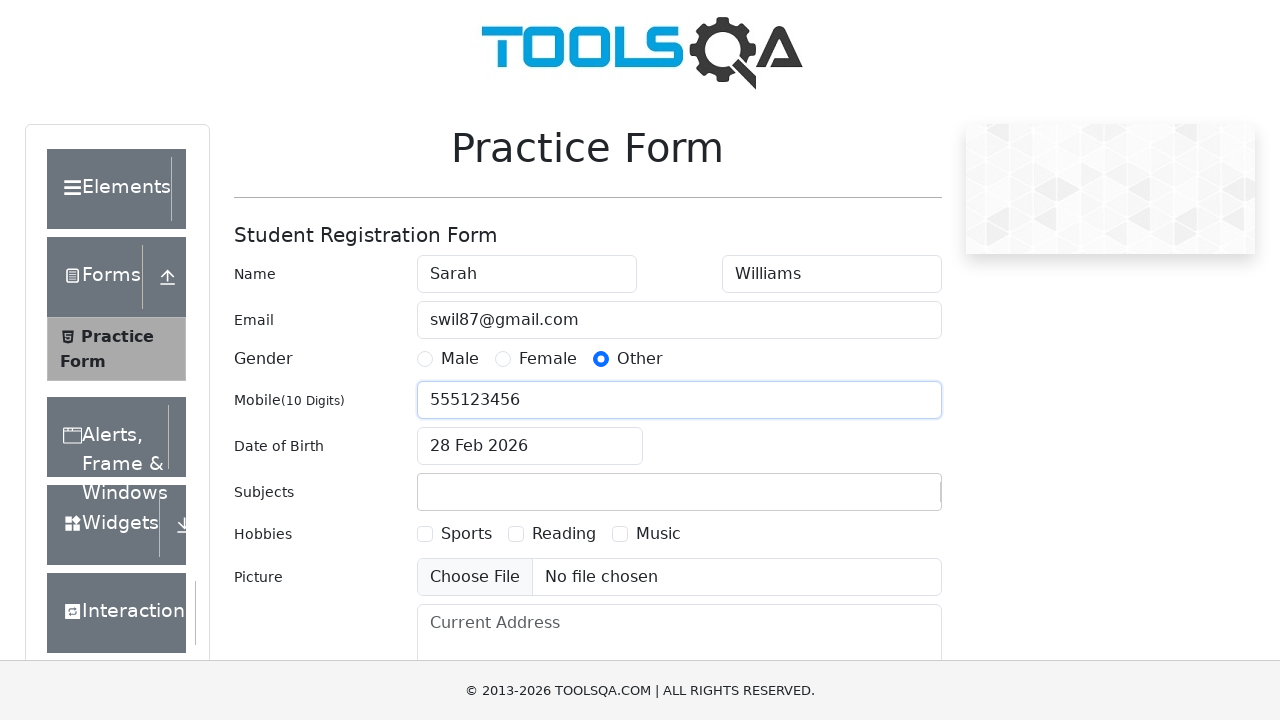

Clicked date of birth input field to open date picker at (530, 446) on #dateOfBirthInput
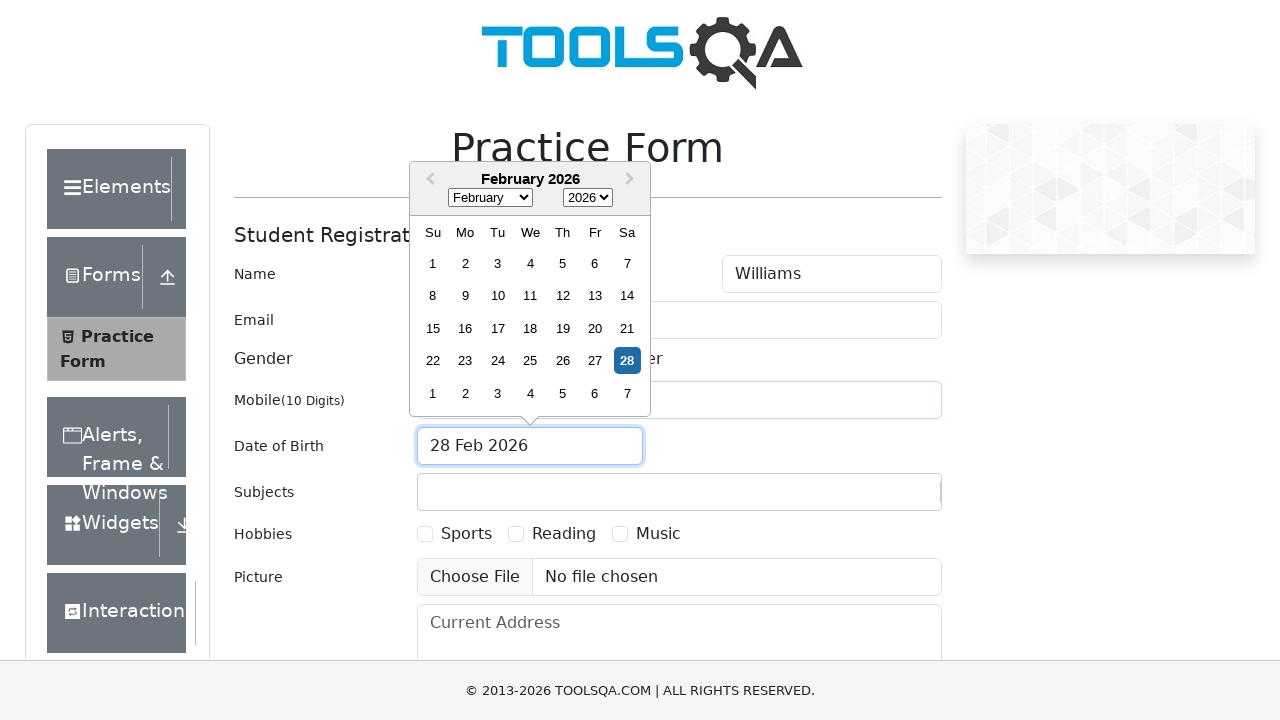

Selected 'May' from month dropdown on .react-datepicker__month-select
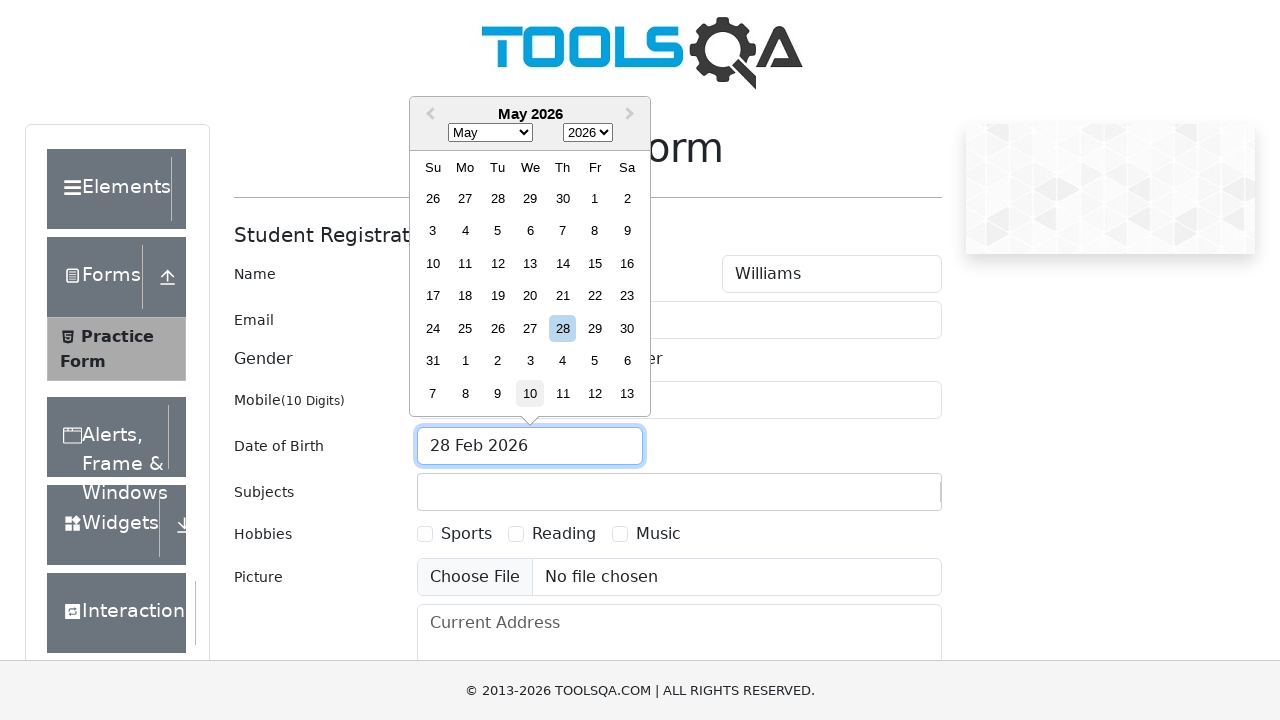

Selected '1988' from year dropdown on .react-datepicker__year-select
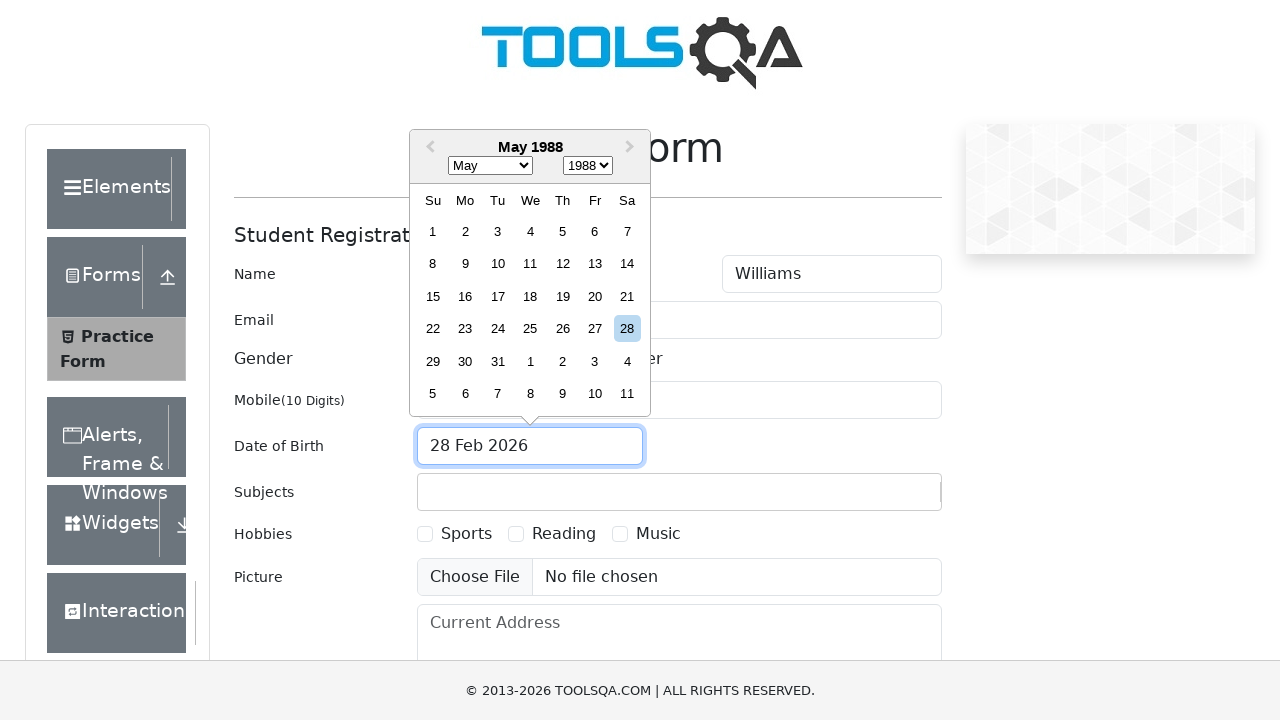

Selected day 10 from date picker at (498, 264) on .react-datepicker__day--010
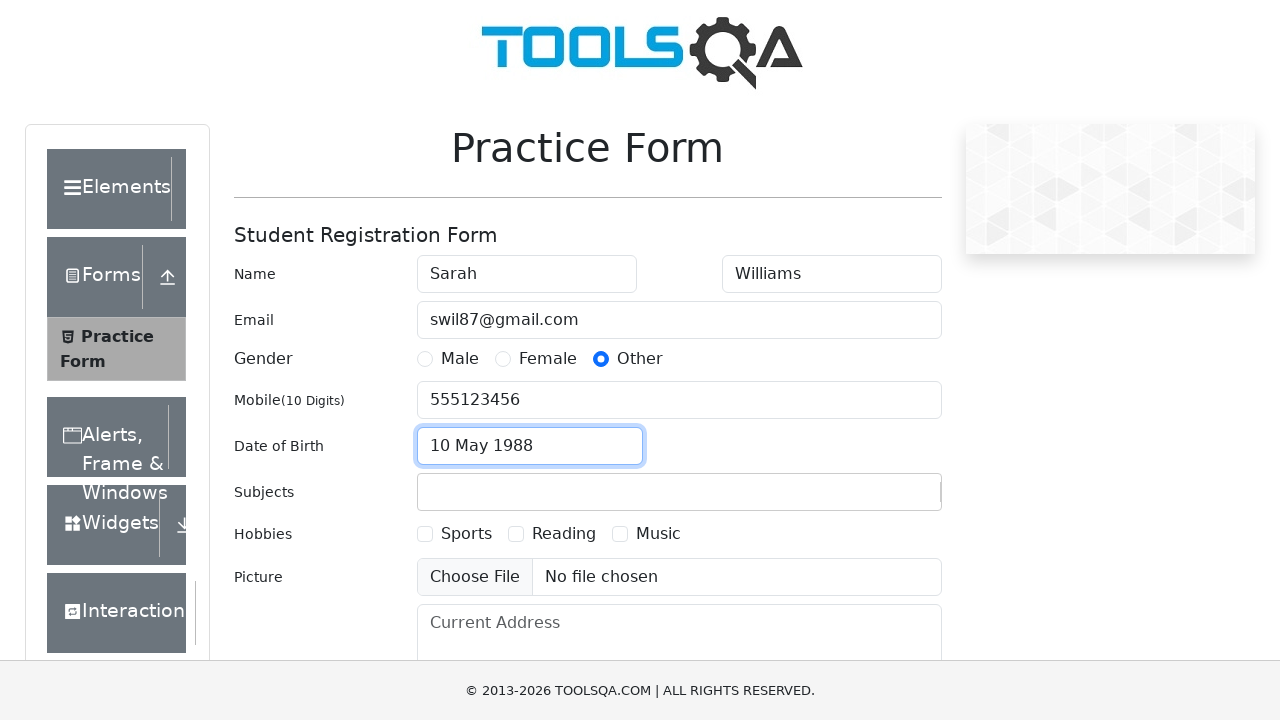

Typed 'm' in subjects input field on #subjectsInput
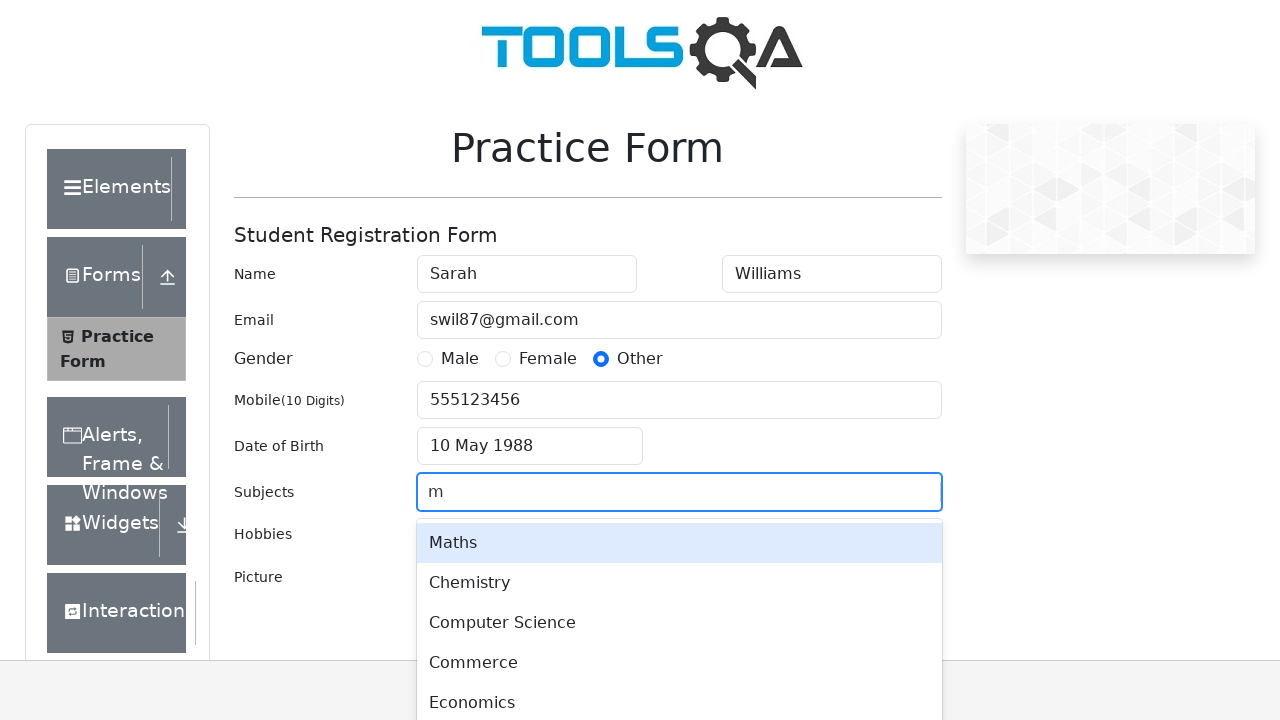

Selected 'Chemistry' from subjects dropdown at (679, 583) on .subjects-auto-complete__menu-list >> text=Chemistry
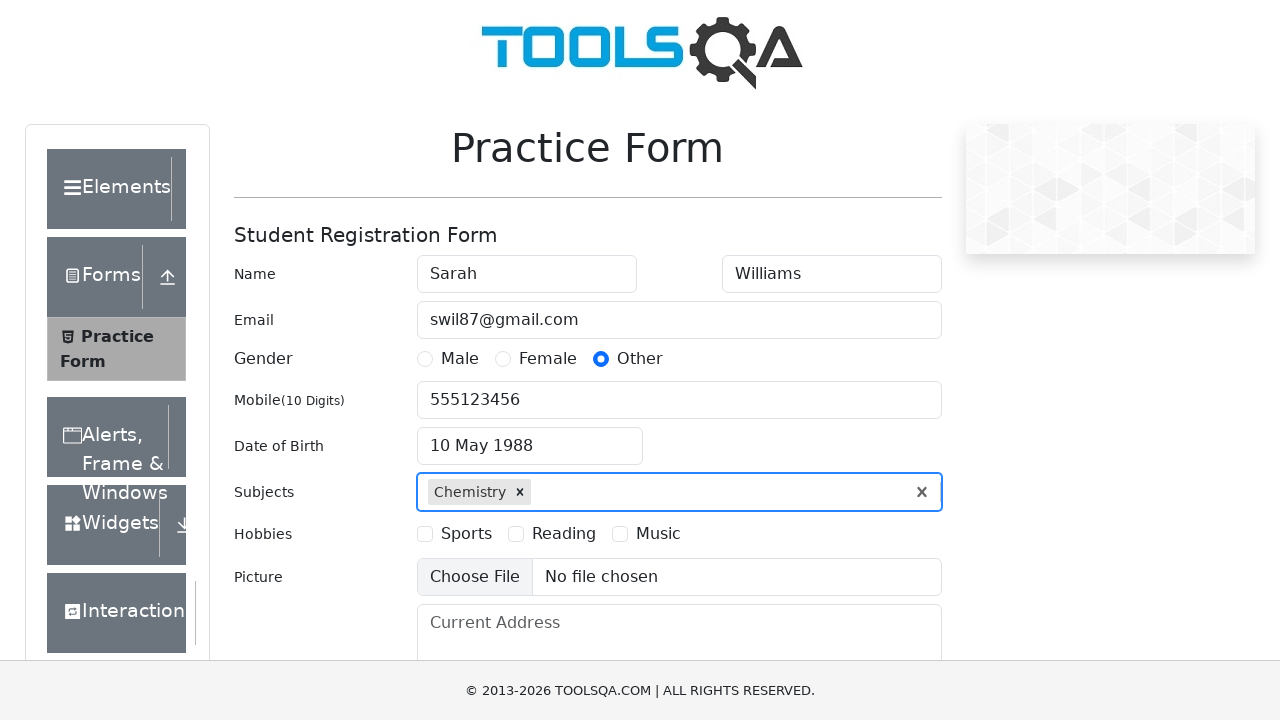

Typed 'e' in subjects input field on #subjectsInput
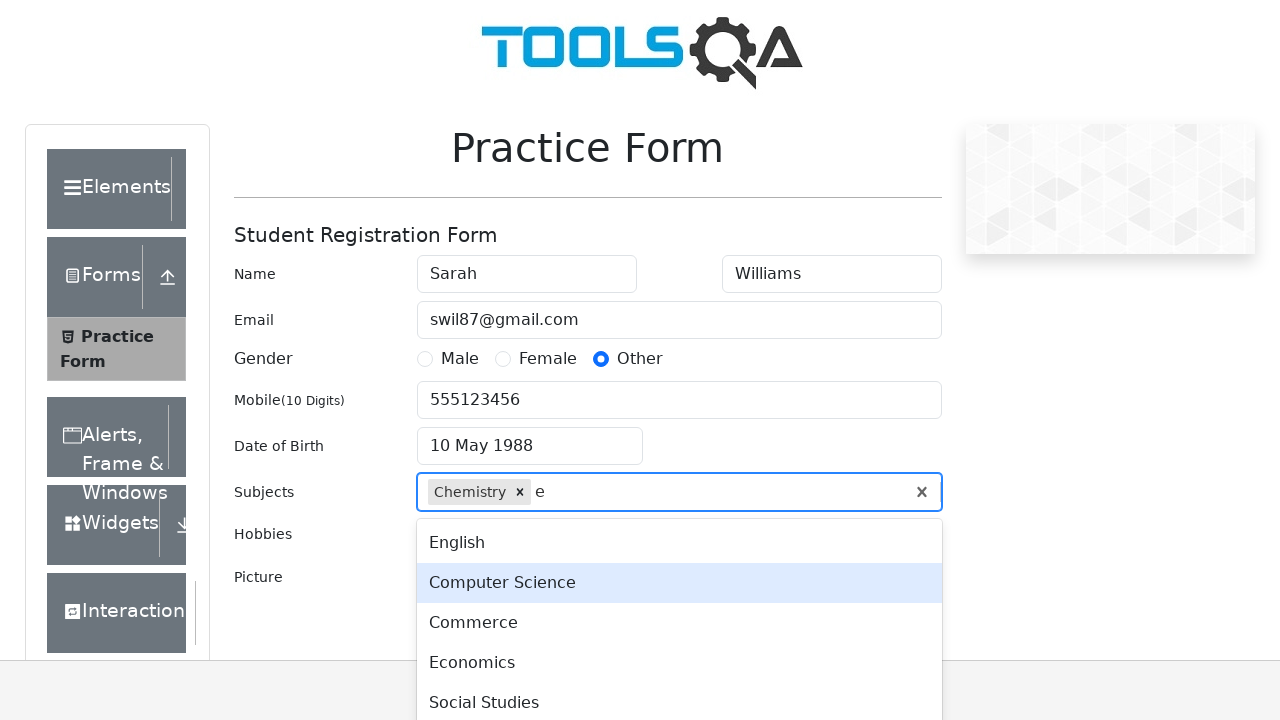

Selected 'Commerce' from subjects dropdown at (679, 623) on .subjects-auto-complete__menu-list >> text=Commerce
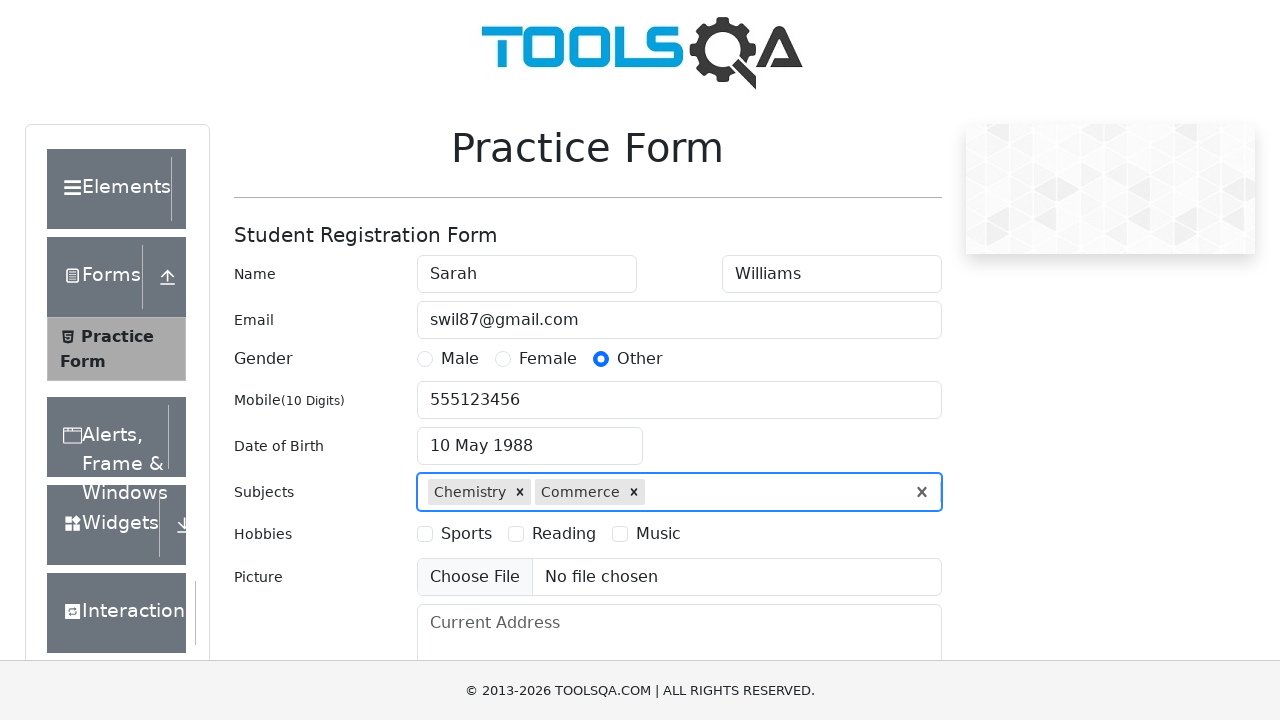

Selected 'Sports' hobby checkbox at (466, 534) on #hobbiesWrapper >> text=Sports
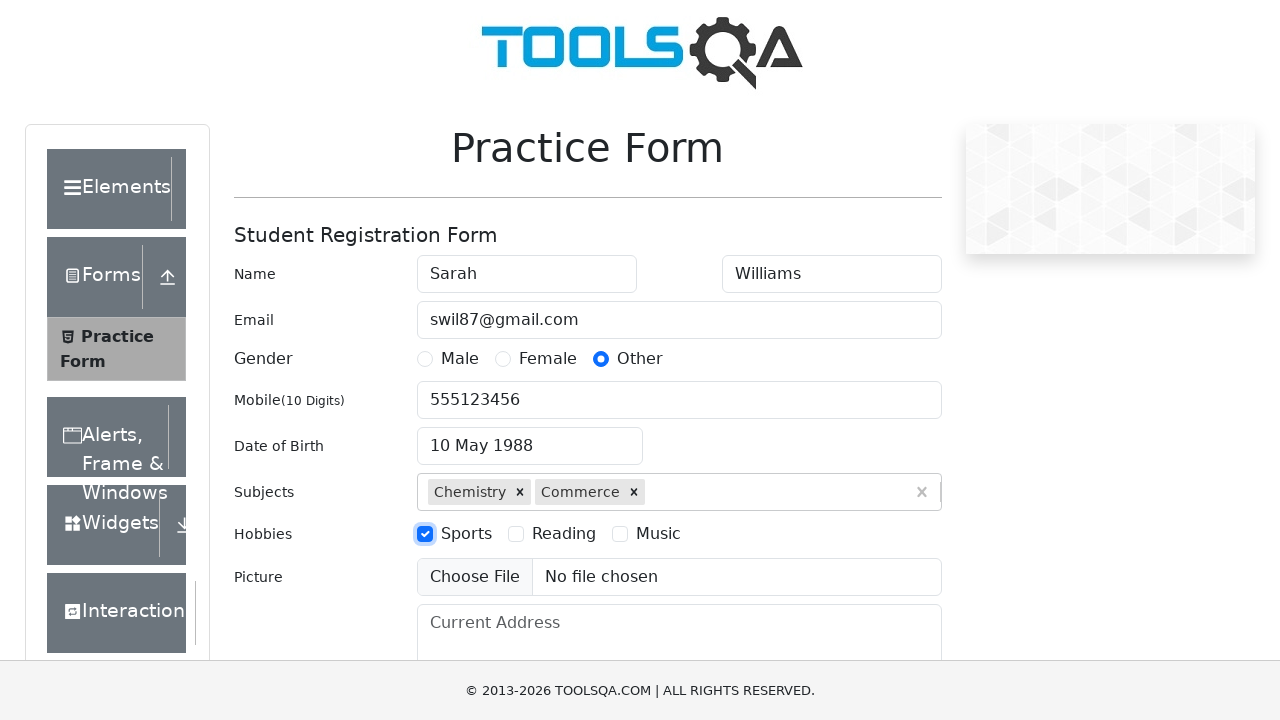

Selected 'Reading' hobby checkbox at (564, 534) on #hobbiesWrapper >> text=Reading
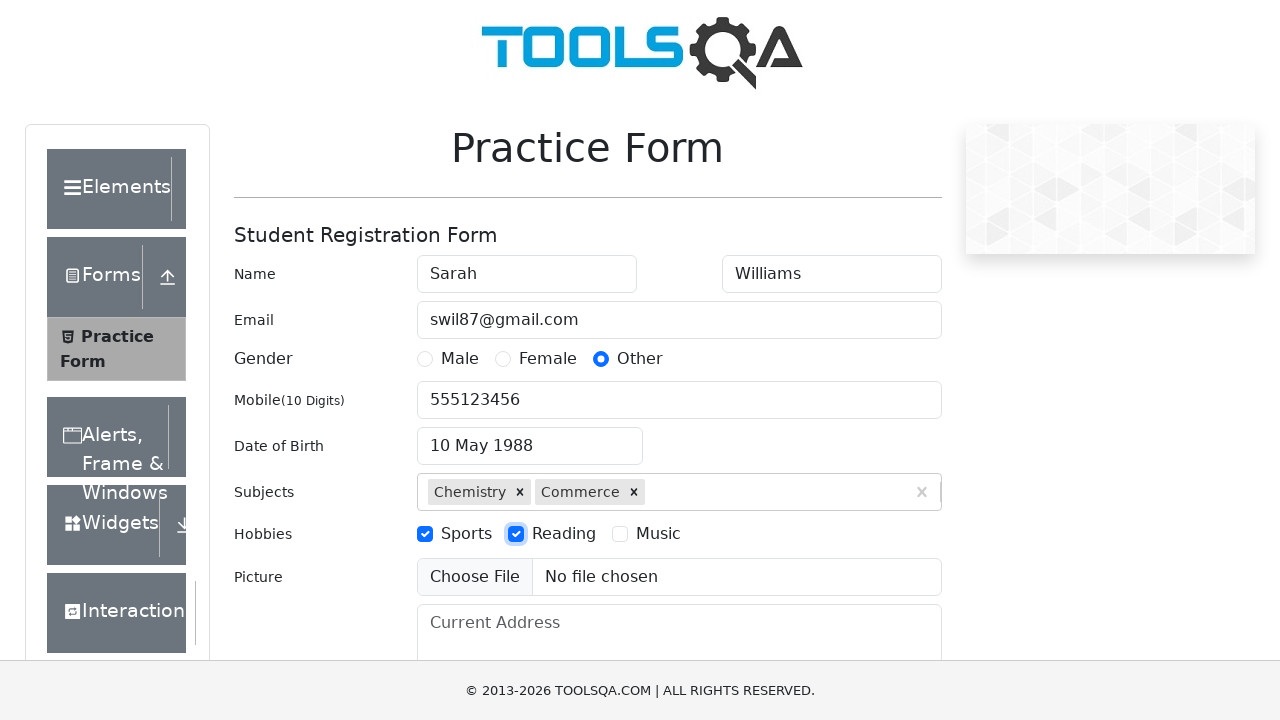

Selected 'Music' hobby checkbox at (658, 534) on #hobbiesWrapper >> text=Music
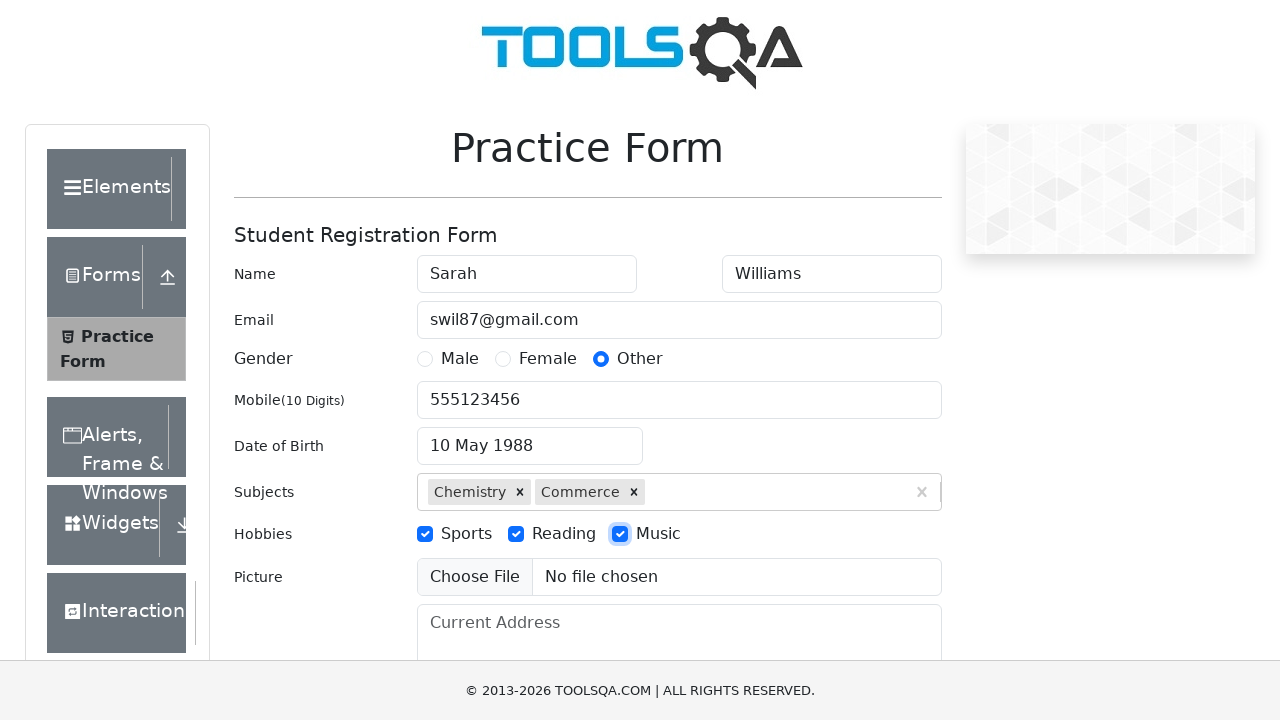

Filled address field with '456 Sample Avenue, Demo Town, DT 67890' on #currentAddress
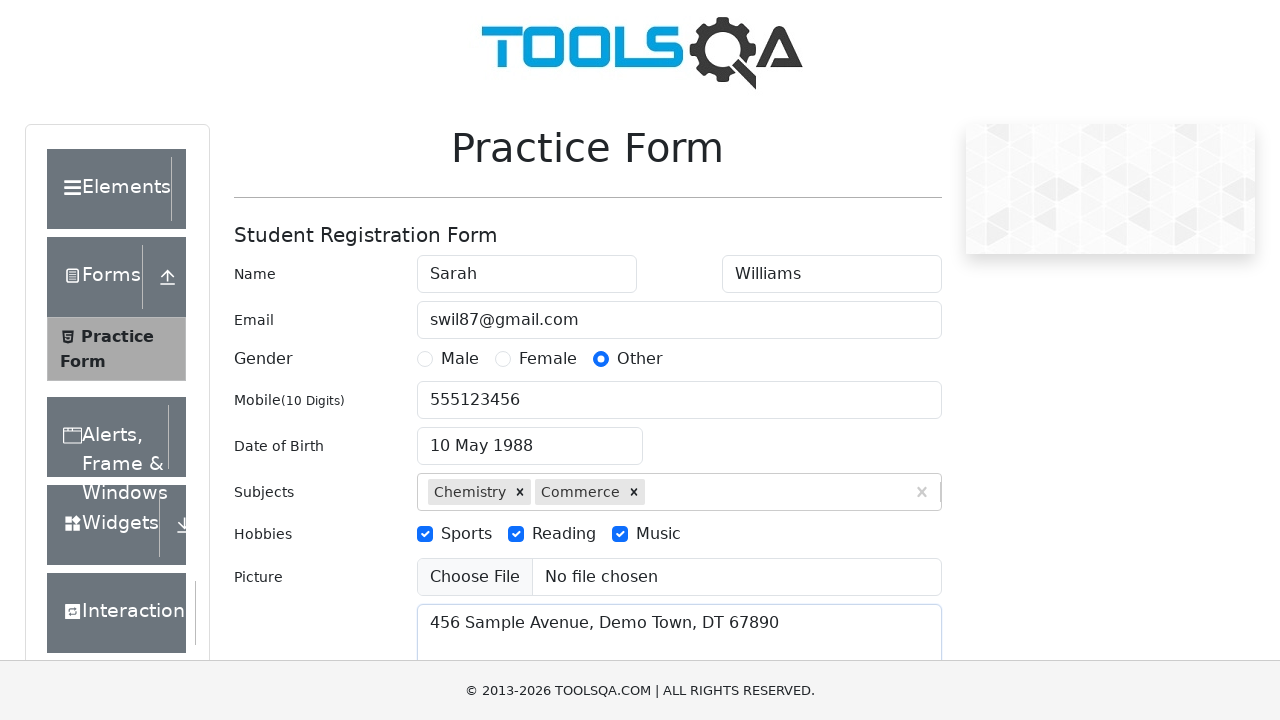

Clicked state dropdown to open state selection at (527, 437) on #state
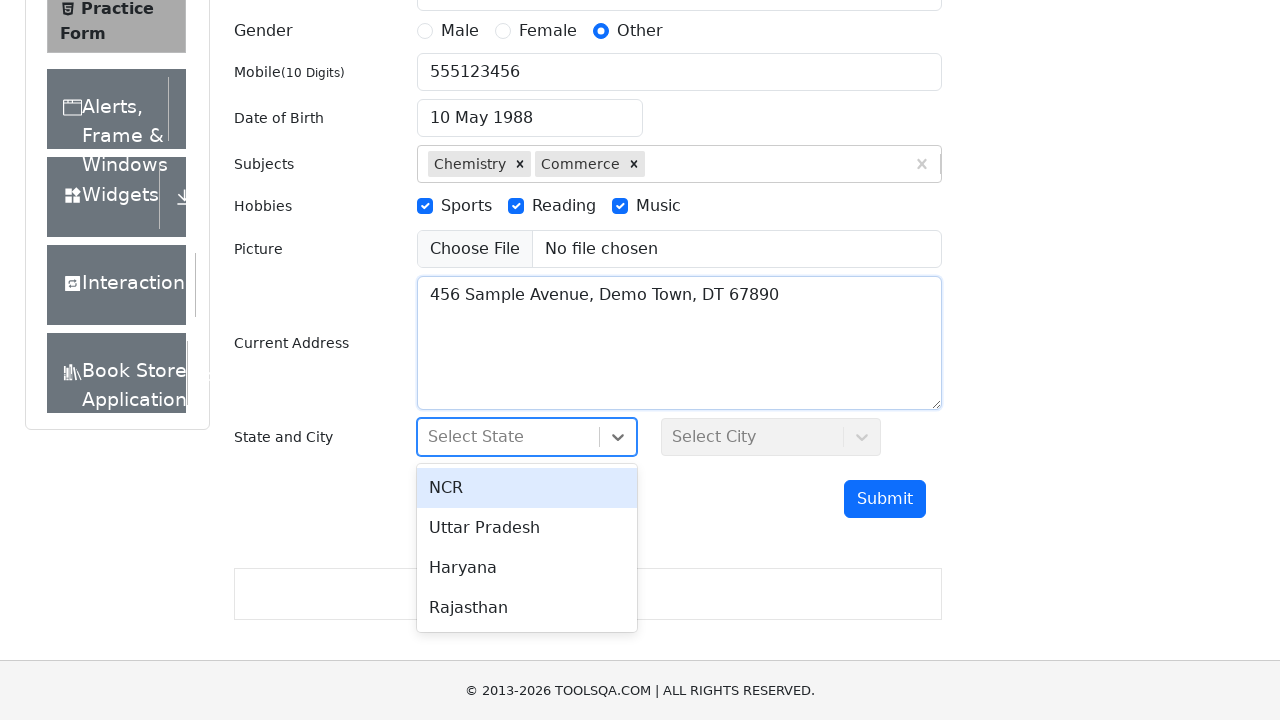

Selected 'Uttar Pradesh' from state dropdown at (527, 528) on #stateCity-wrapper >> text=Uttar Pradesh
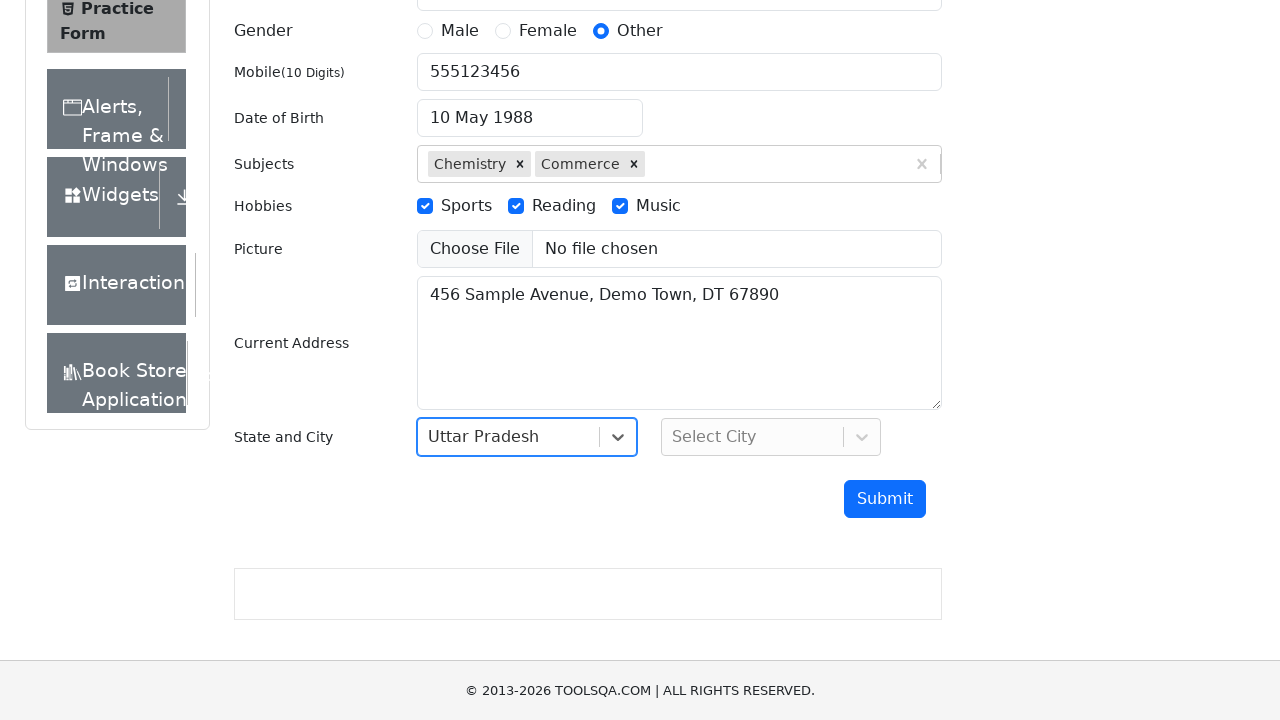

Clicked city dropdown to open city selection at (771, 437) on #city
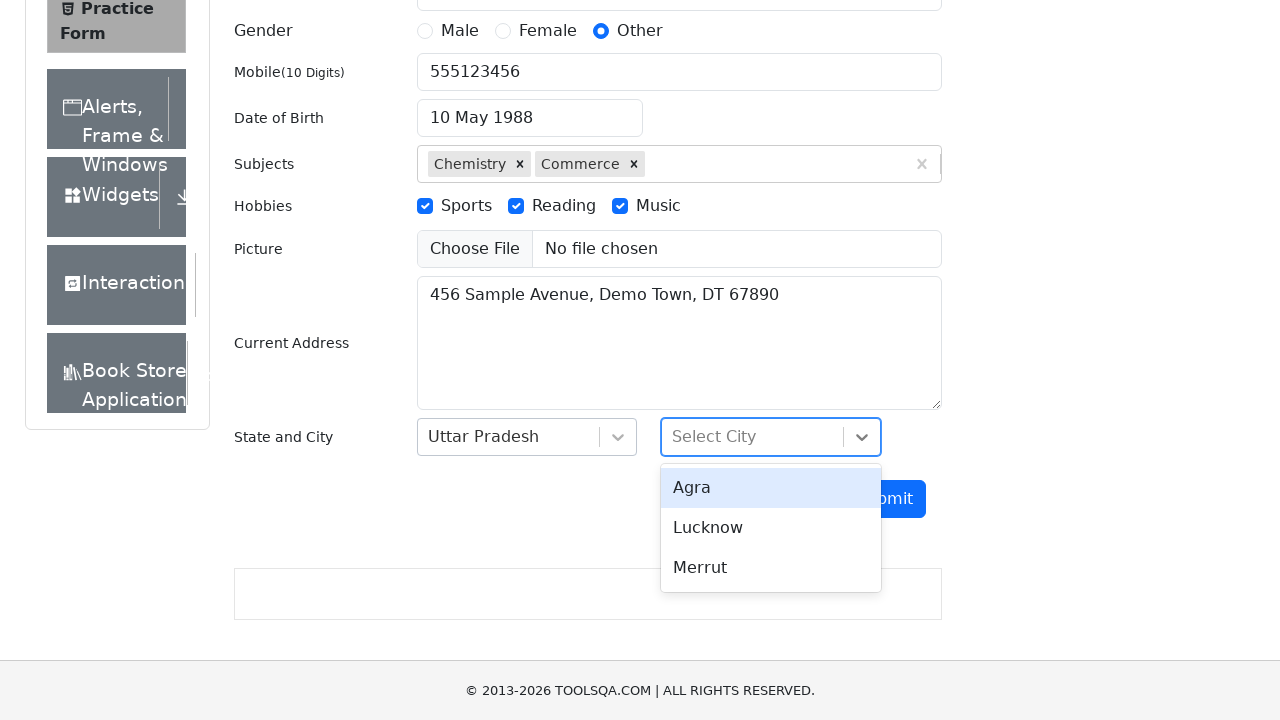

Selected 'Merrut' from city dropdown at (771, 568) on #stateCity-wrapper >> text=Merrut
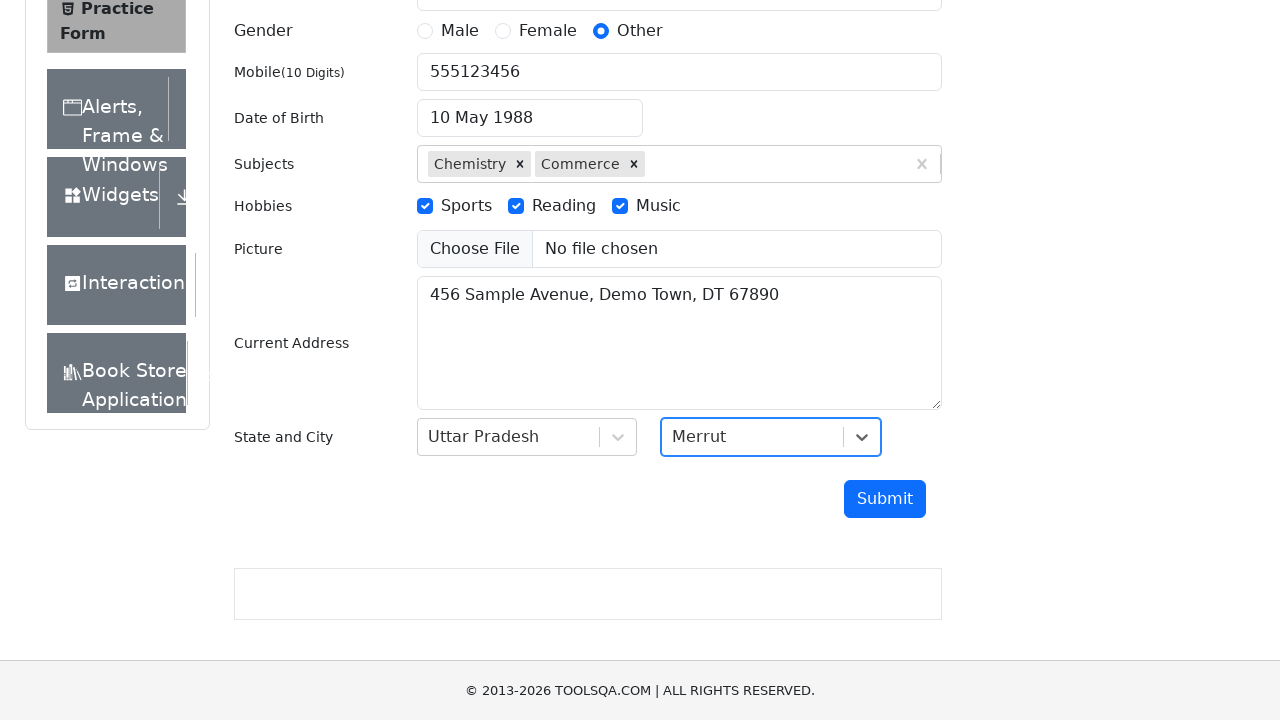

Clicked submit button to submit registration form at (885, 499) on #submit
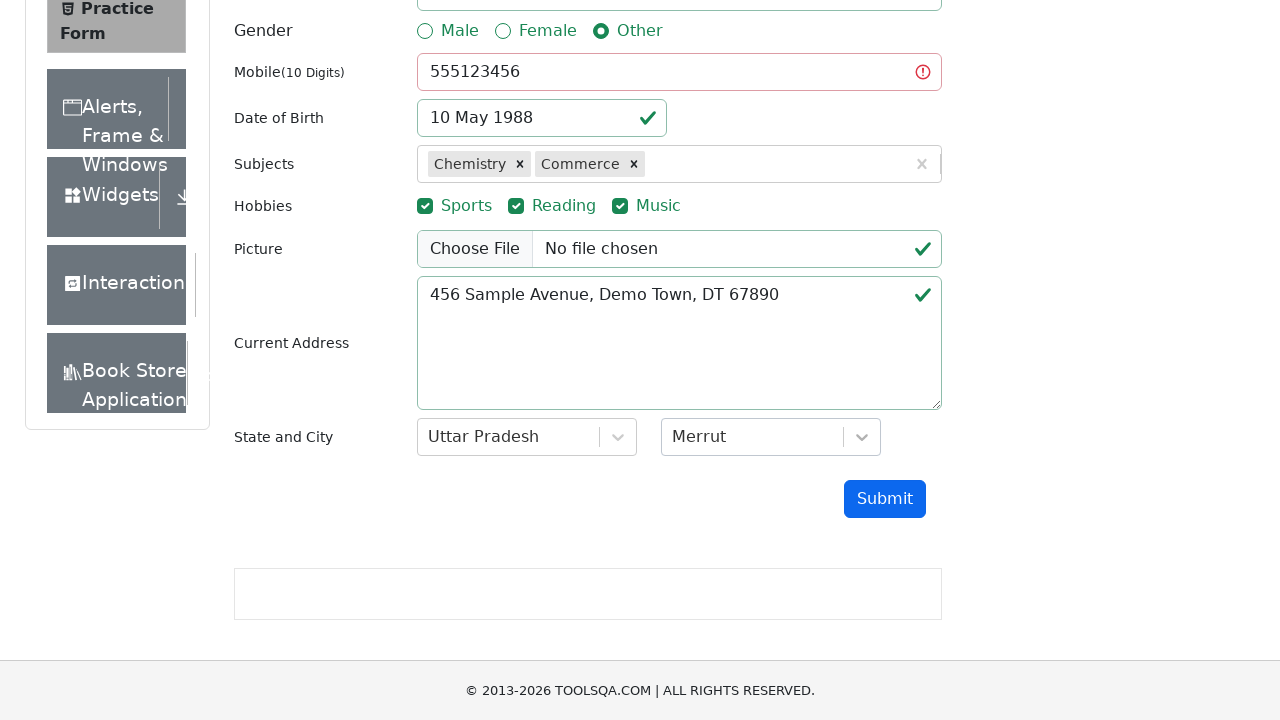

Waited 1 second to observe form validation behavior with short phone number
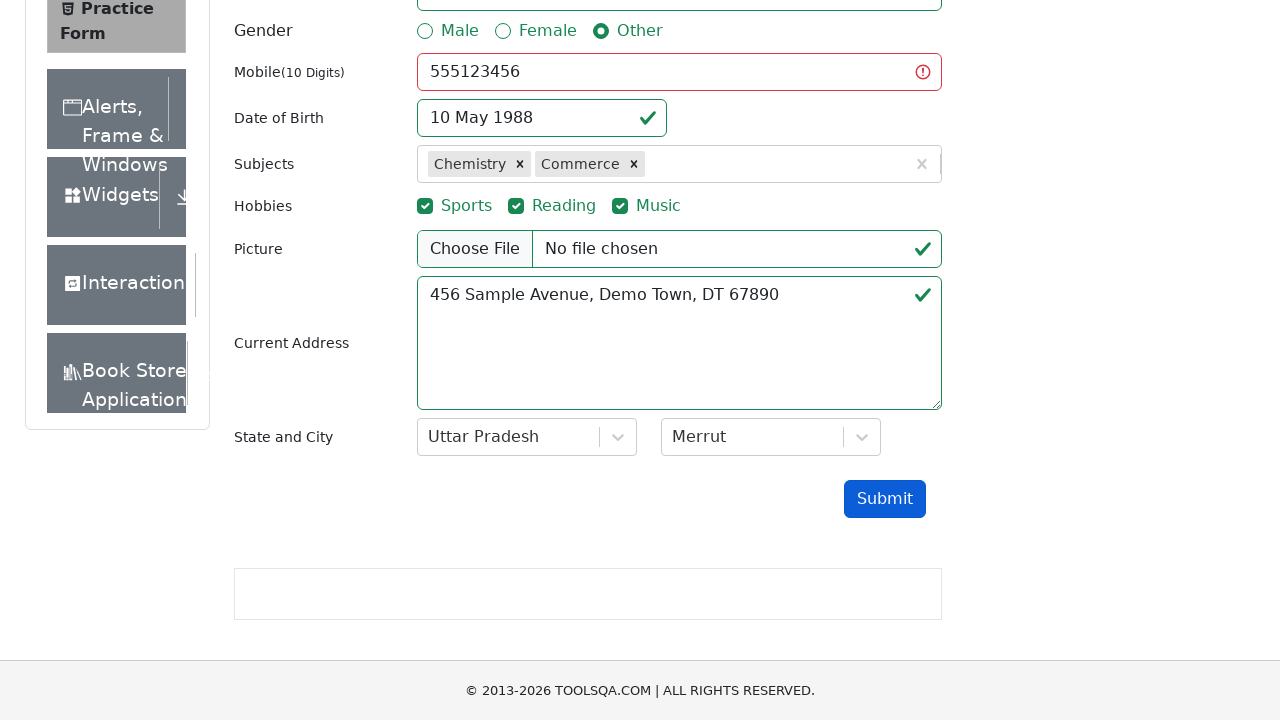

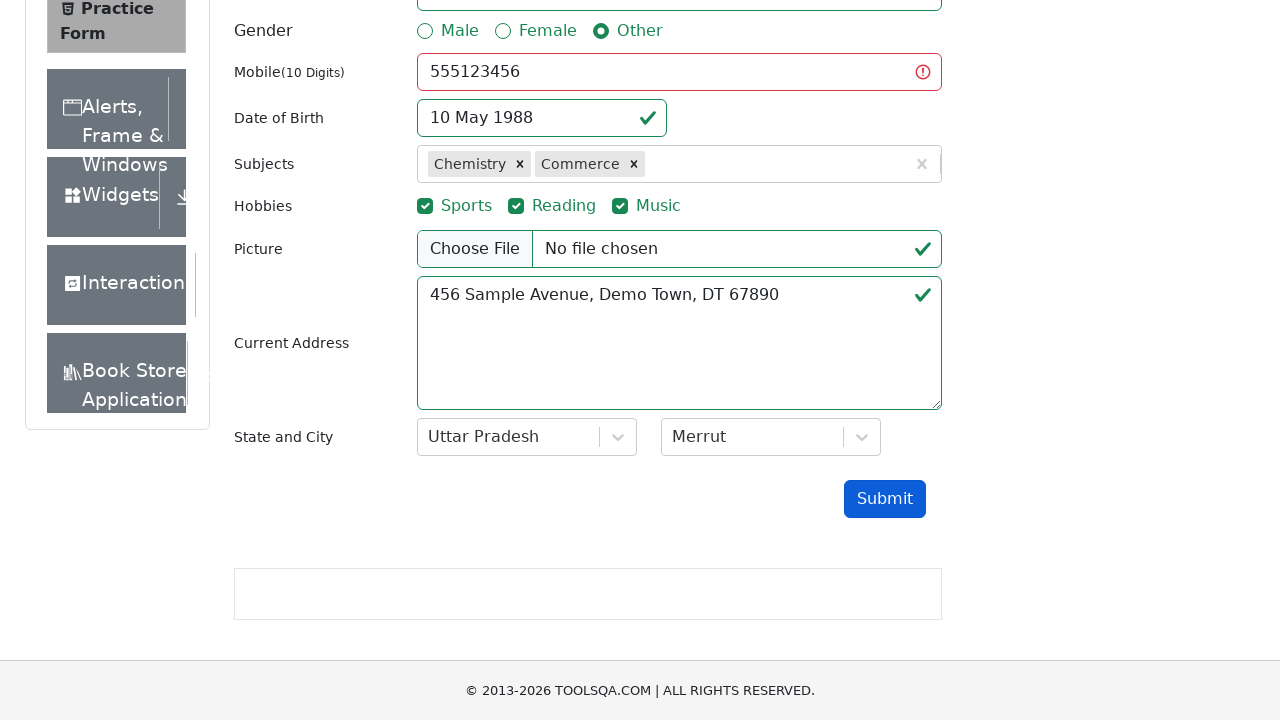